Tests that new todo items are appended to the bottom of the list by creating 3 items and verifying the count

Starting URL: https://demo.playwright.dev/todomvc

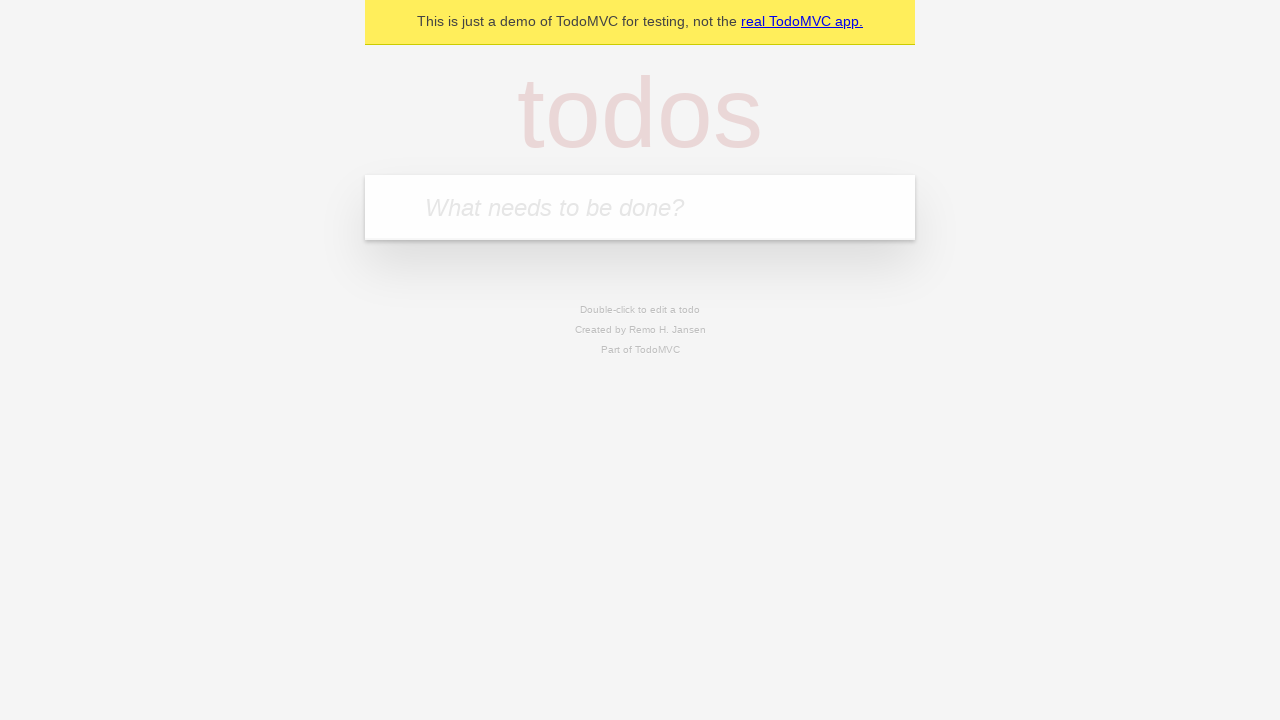

Located the 'What needs to be done?' input field
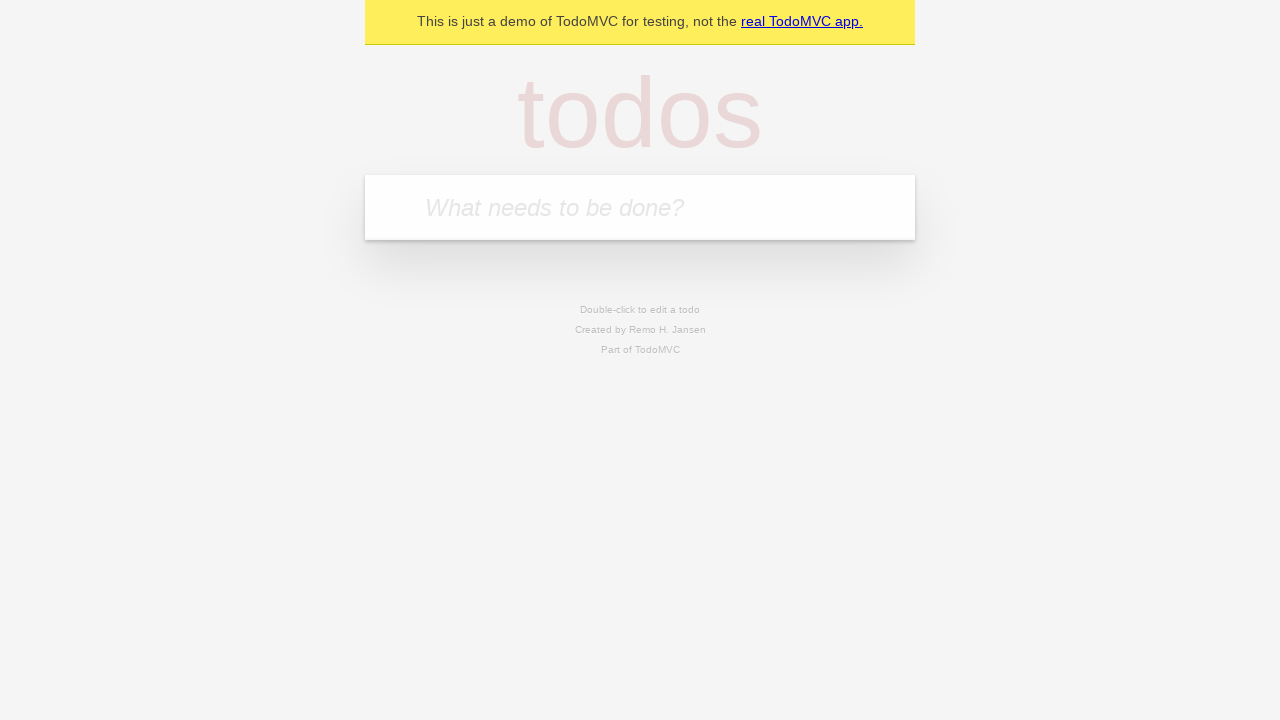

Filled todo input with 'watch deck the halls' on internal:attr=[placeholder="What needs to be done?"i]
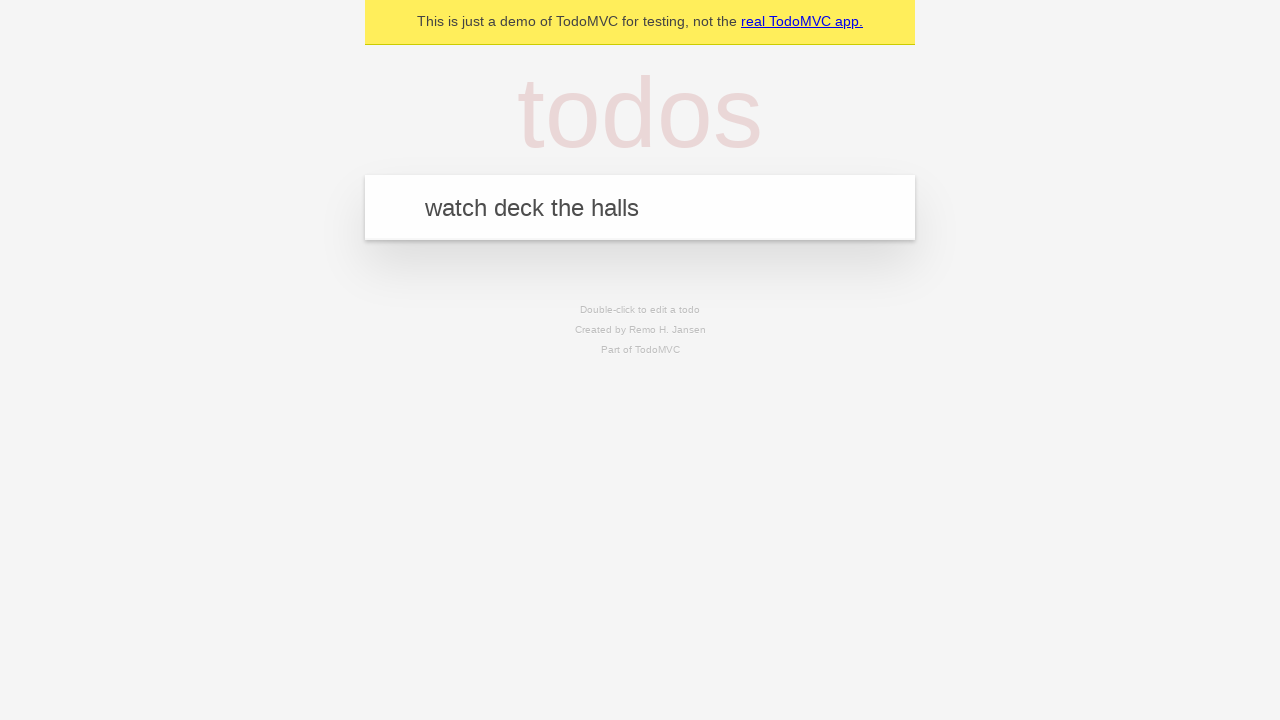

Pressed Enter to create todo 'watch deck the halls' on internal:attr=[placeholder="What needs to be done?"i]
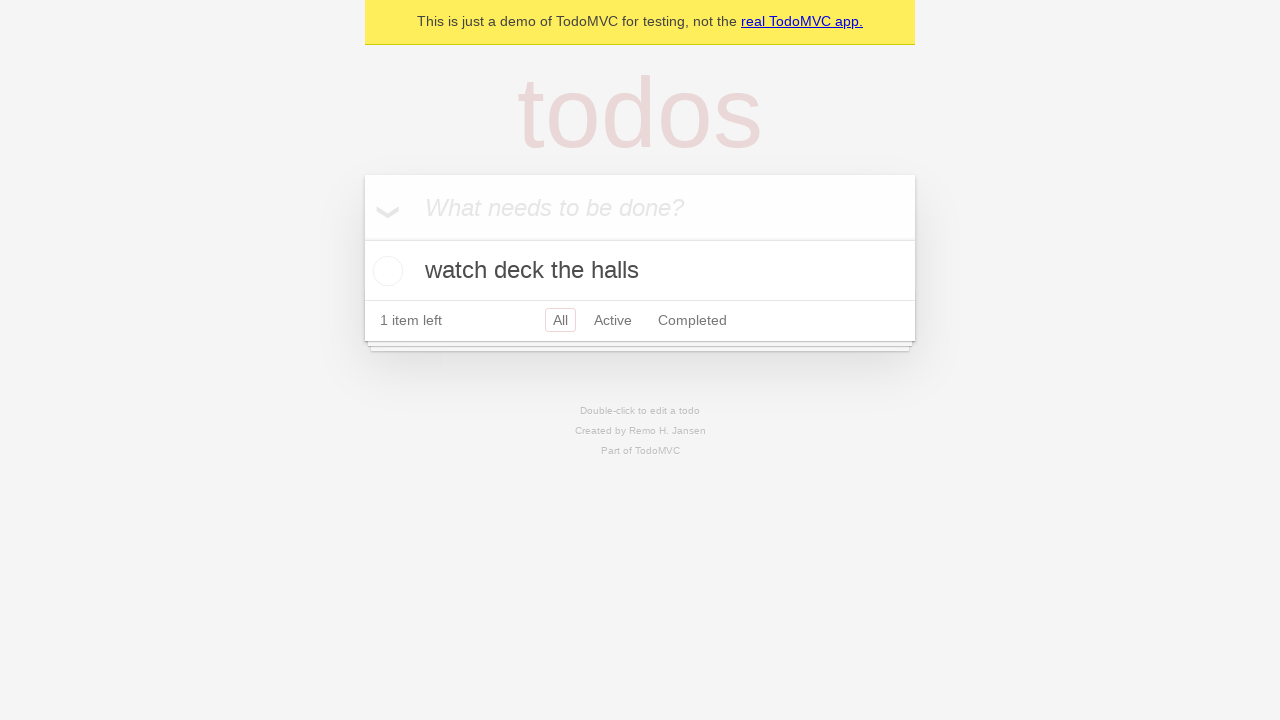

Filled todo input with 'feed the cat' on internal:attr=[placeholder="What needs to be done?"i]
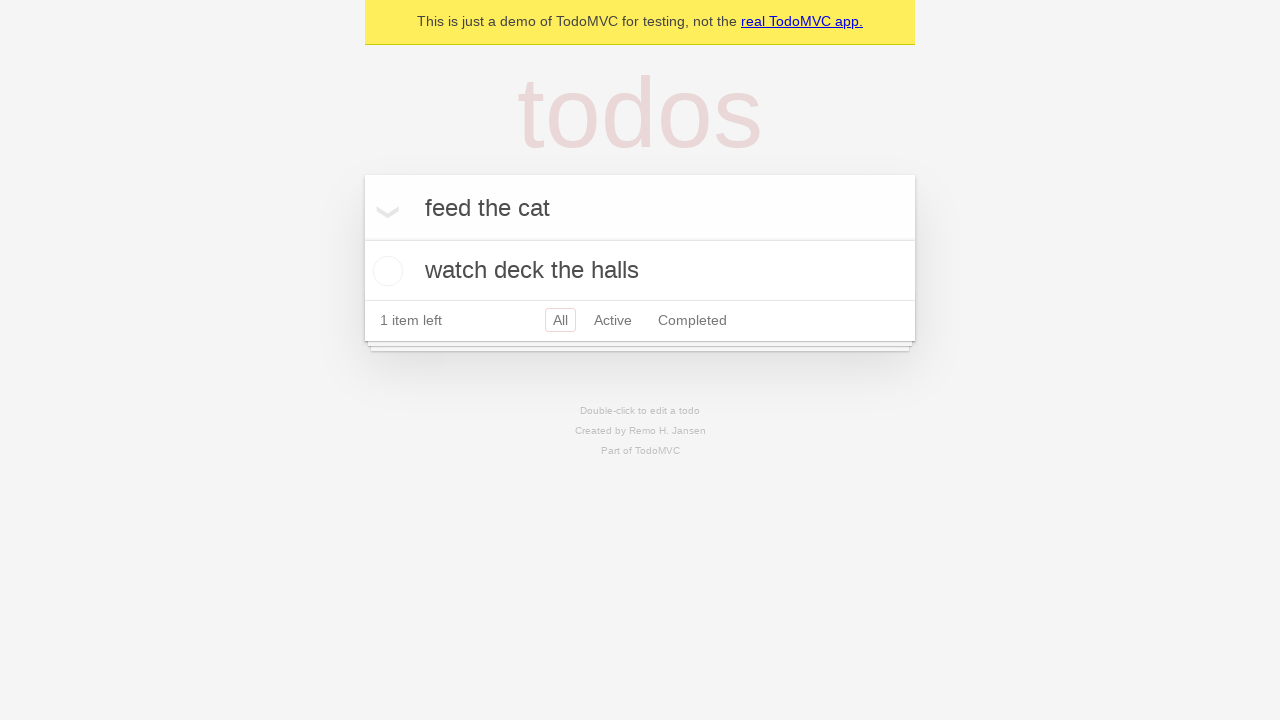

Pressed Enter to create todo 'feed the cat' on internal:attr=[placeholder="What needs to be done?"i]
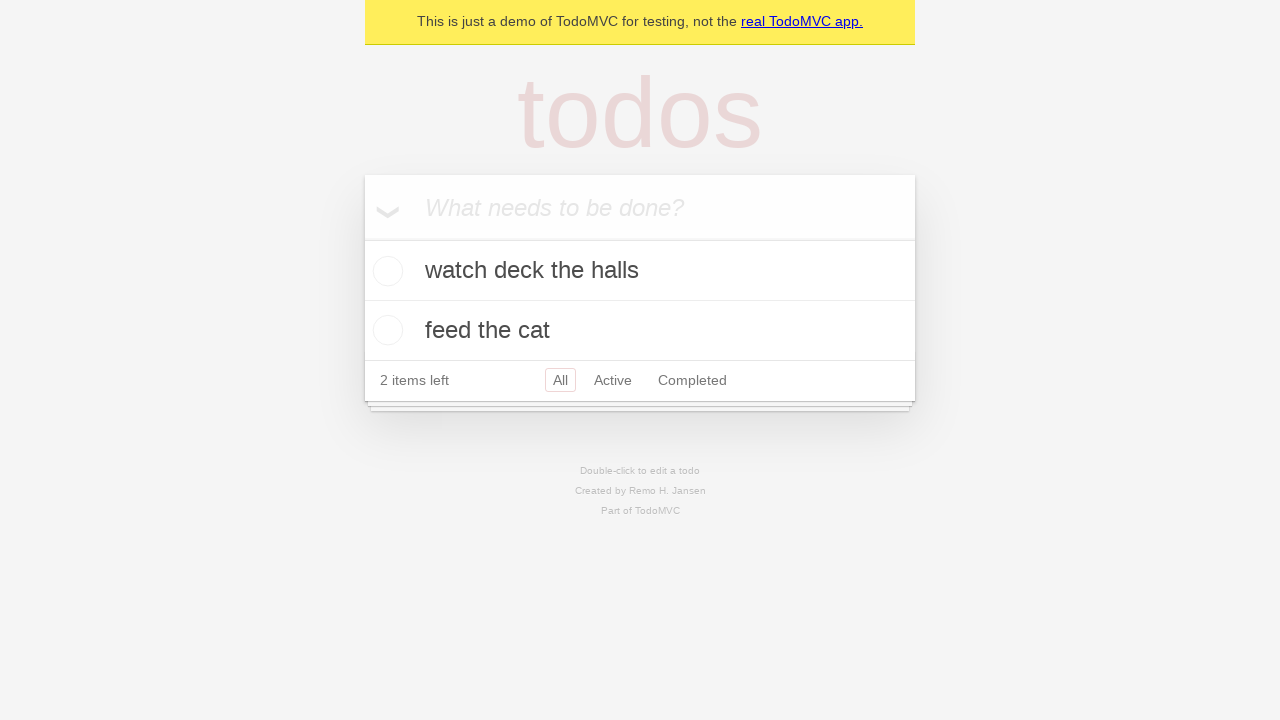

Filled todo input with 'book a doctors appointment' on internal:attr=[placeholder="What needs to be done?"i]
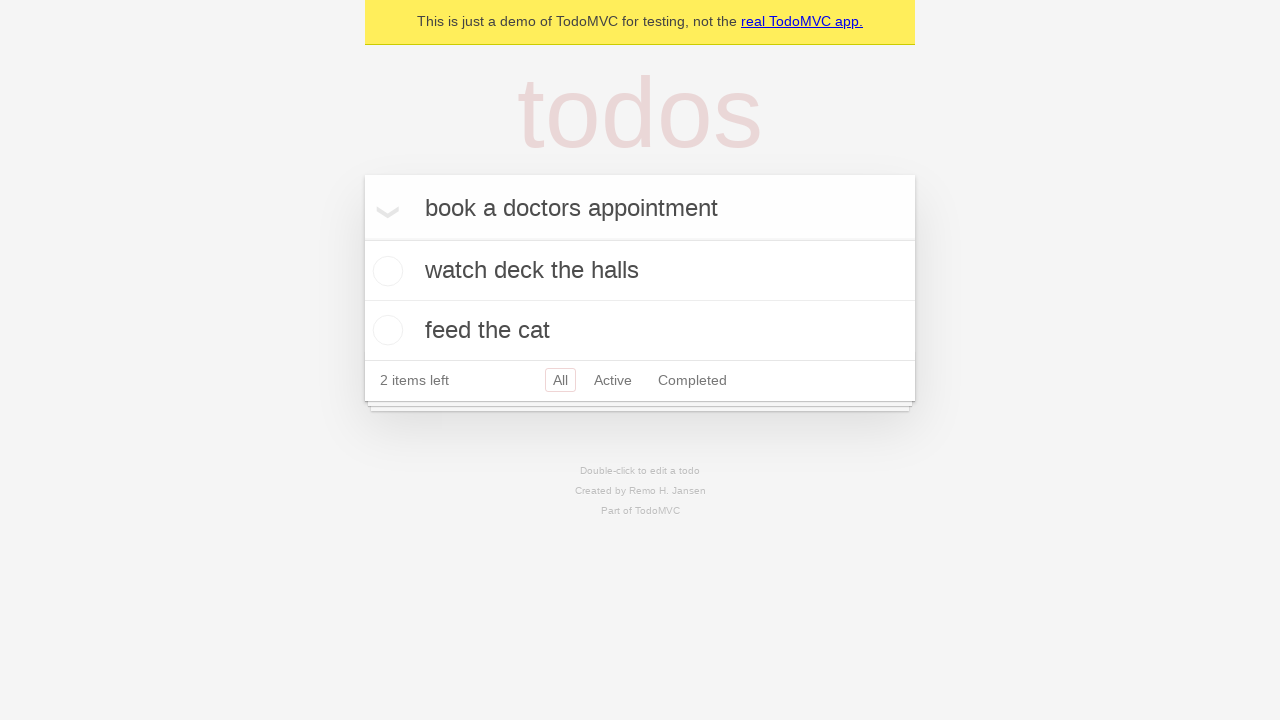

Pressed Enter to create todo 'book a doctors appointment' on internal:attr=[placeholder="What needs to be done?"i]
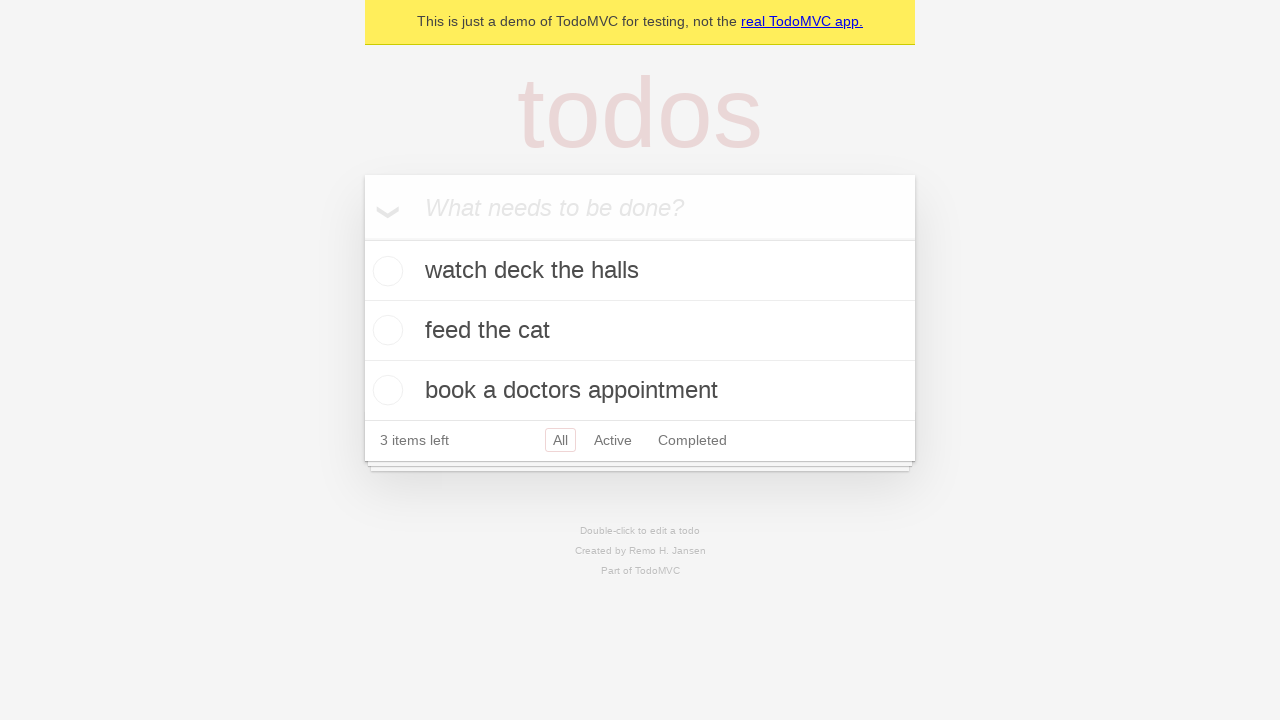

Todo count element became visible
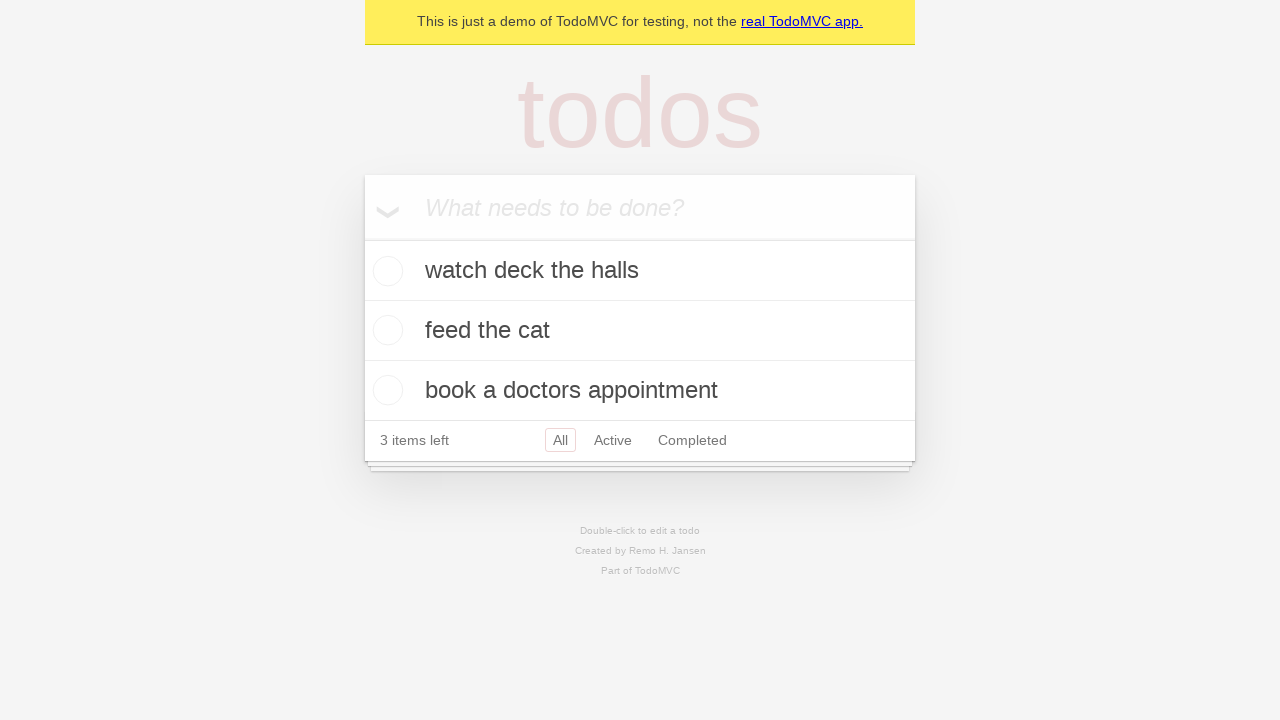

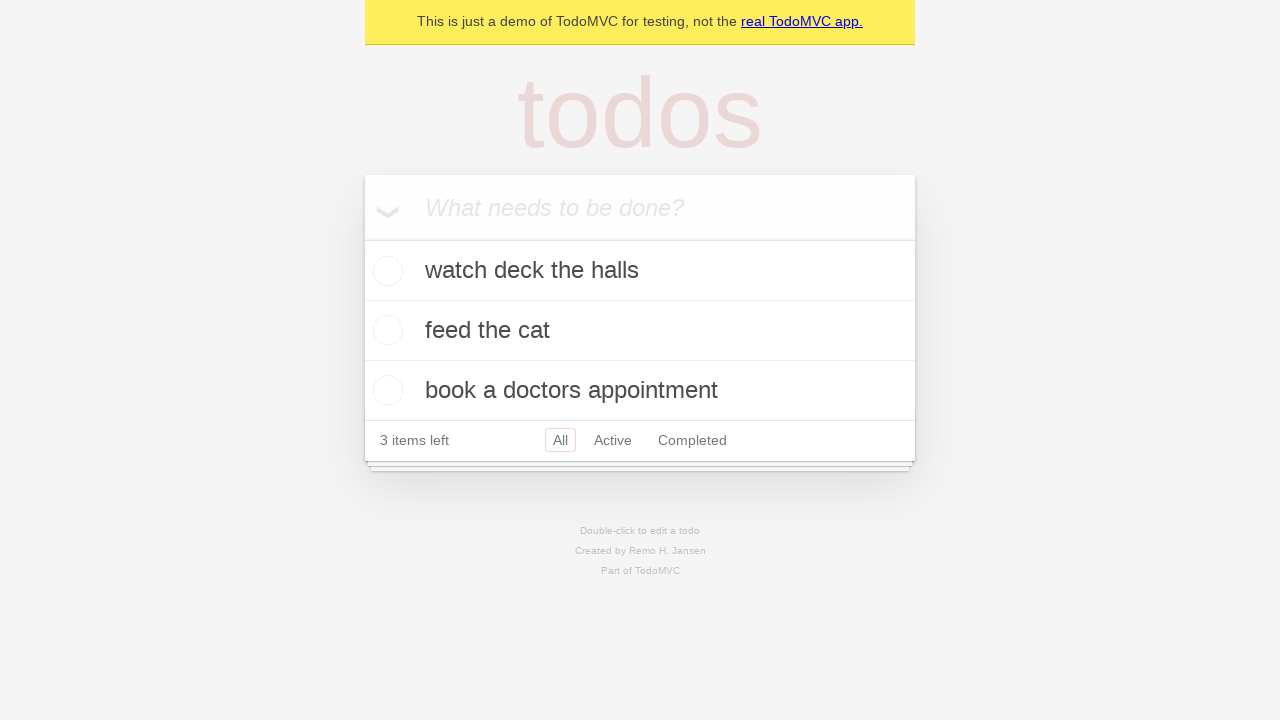